Navigates to anhtester.com and clicks on the "Website Testing" section link

Starting URL: https://anhtester.com

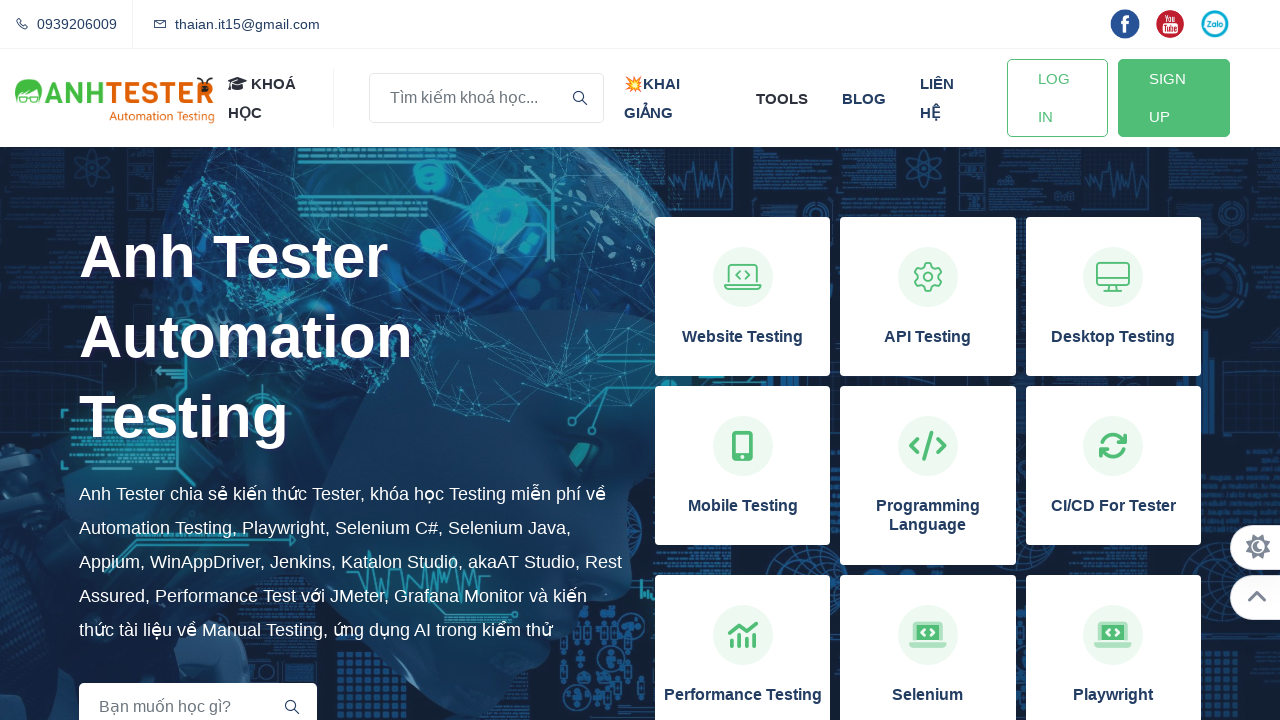

Page loaded - domcontentloaded state reached
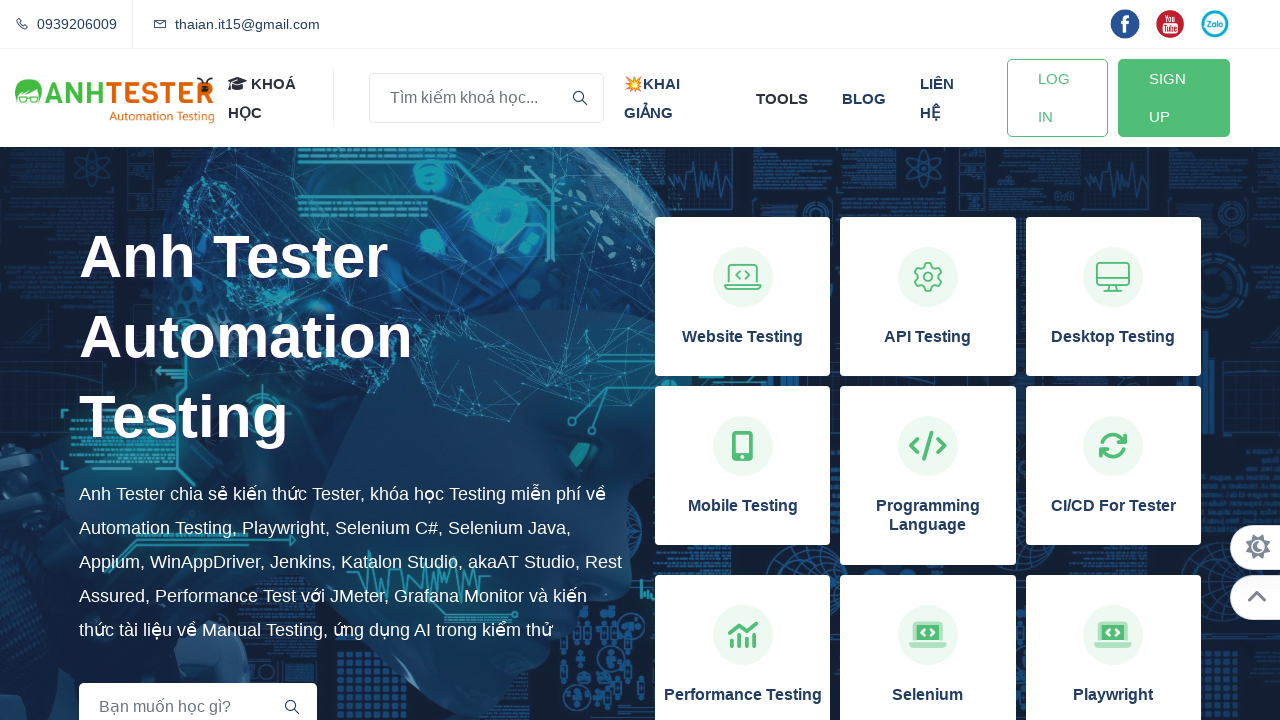

Clicked on 'Website Testing' section link at (743, 337) on xpath=//h3[normalize-space()='Website Testing']
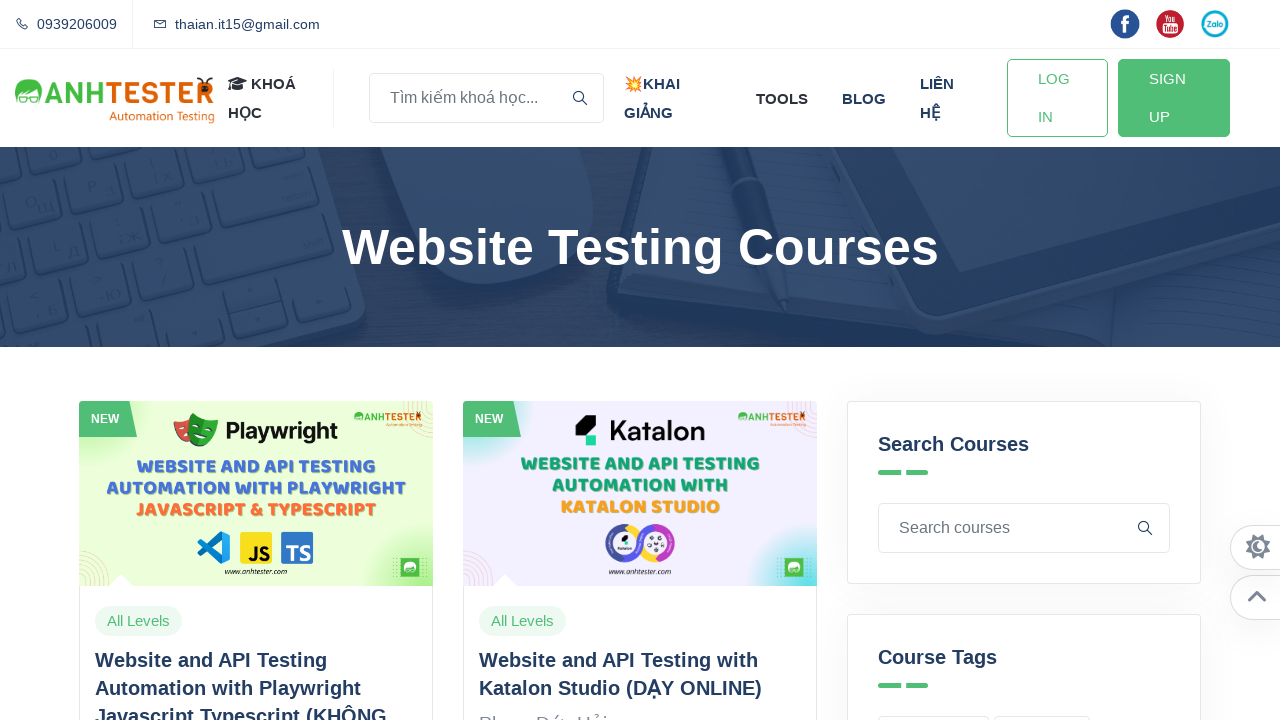

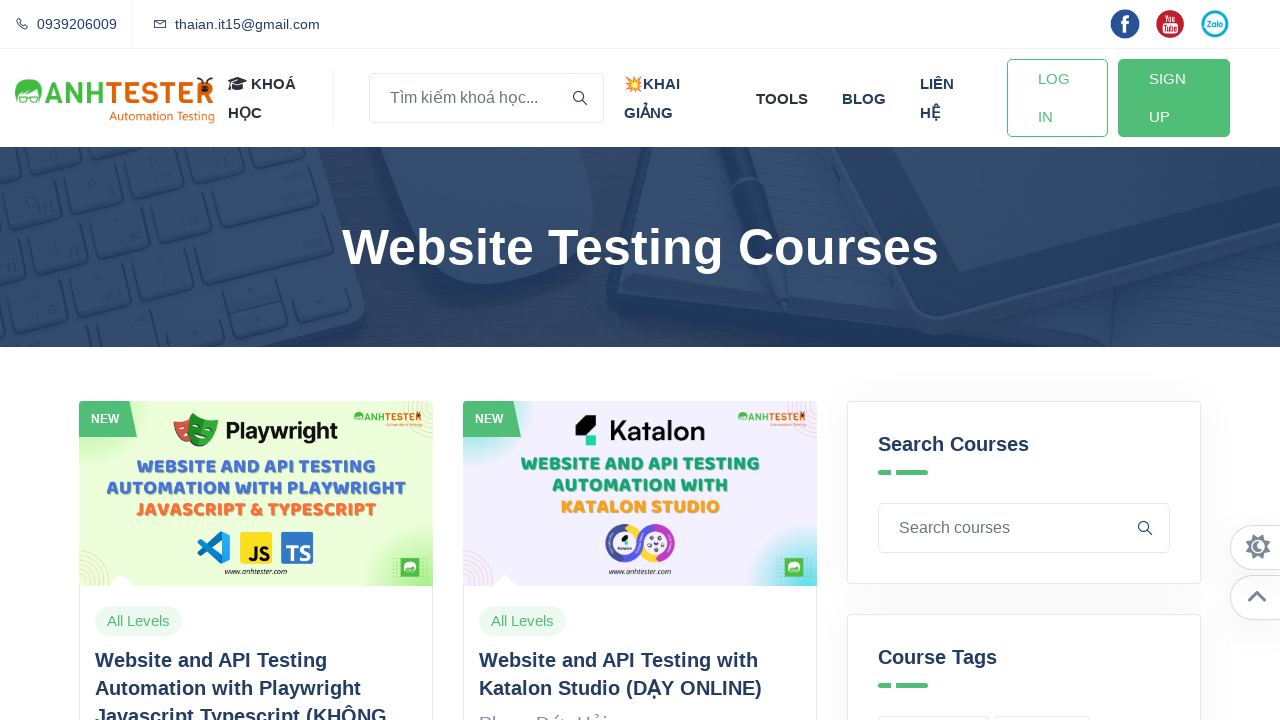